Opens the Jala Technologies Magnus portal and maximizes the browser window to verify the page loads successfully

Starting URL: https://magnus.jalatechnologies.com/

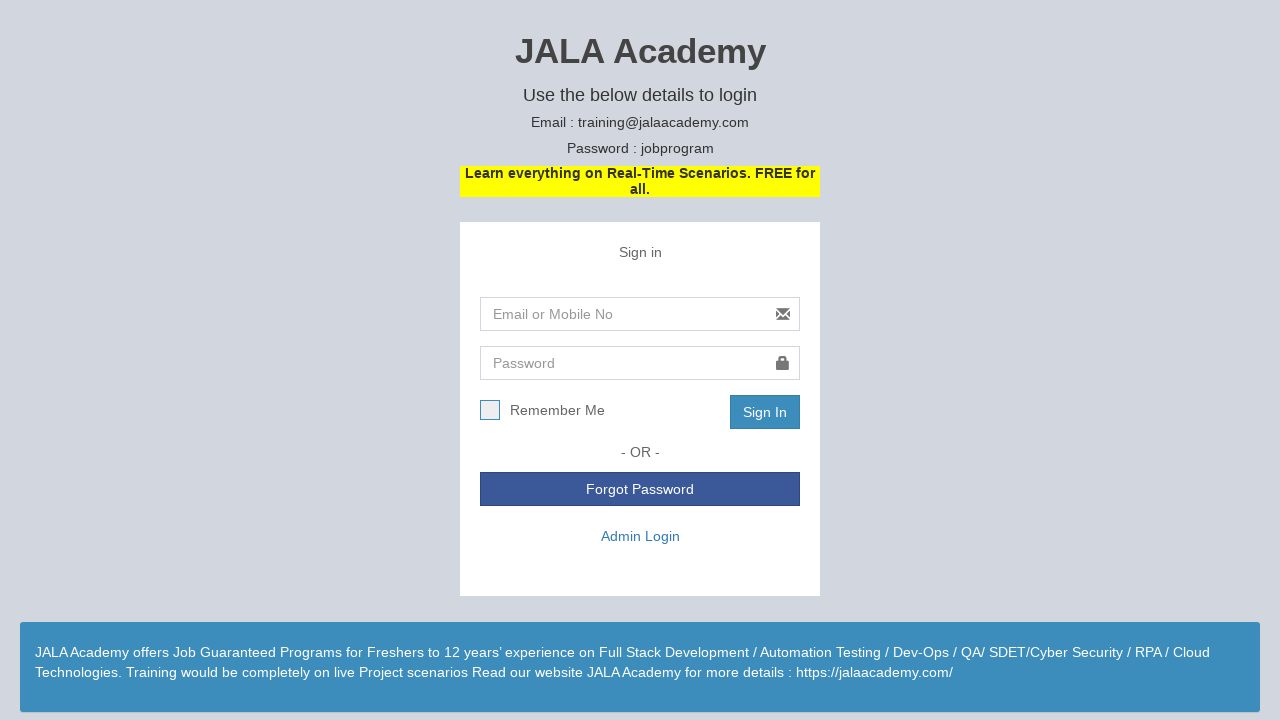

Page DOM content loaded
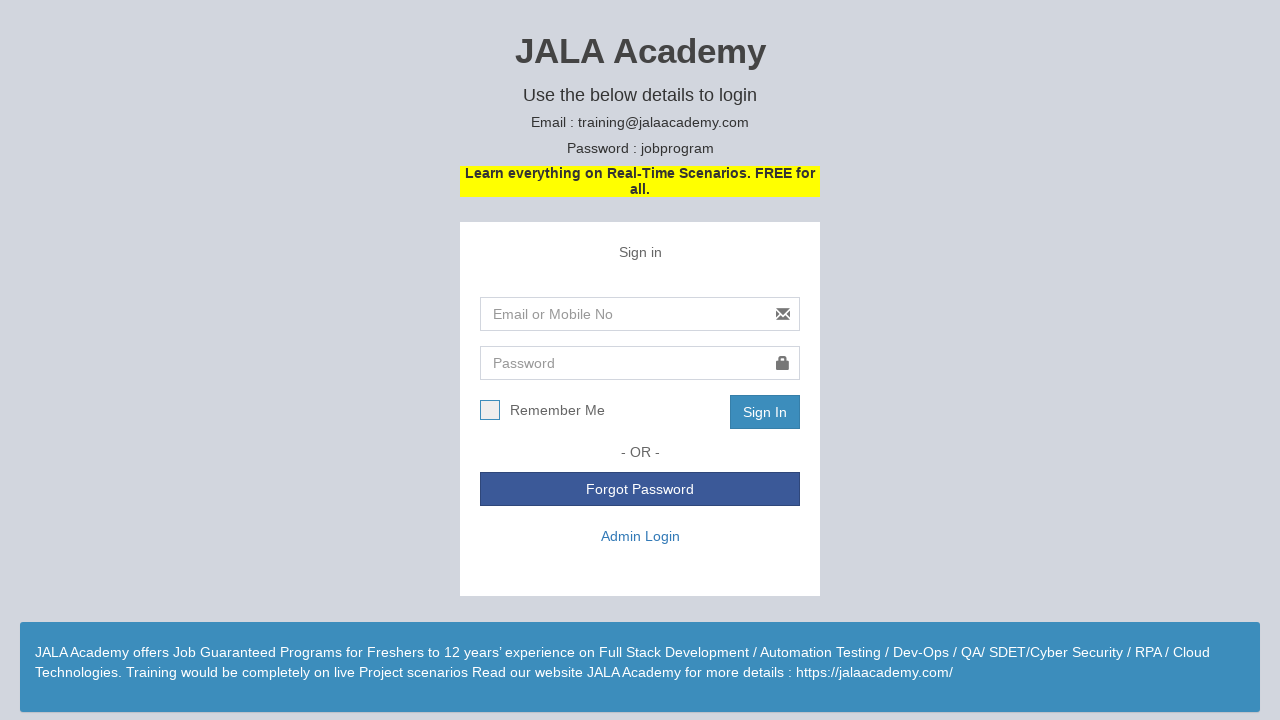

Browser window maximized to 1920x1080
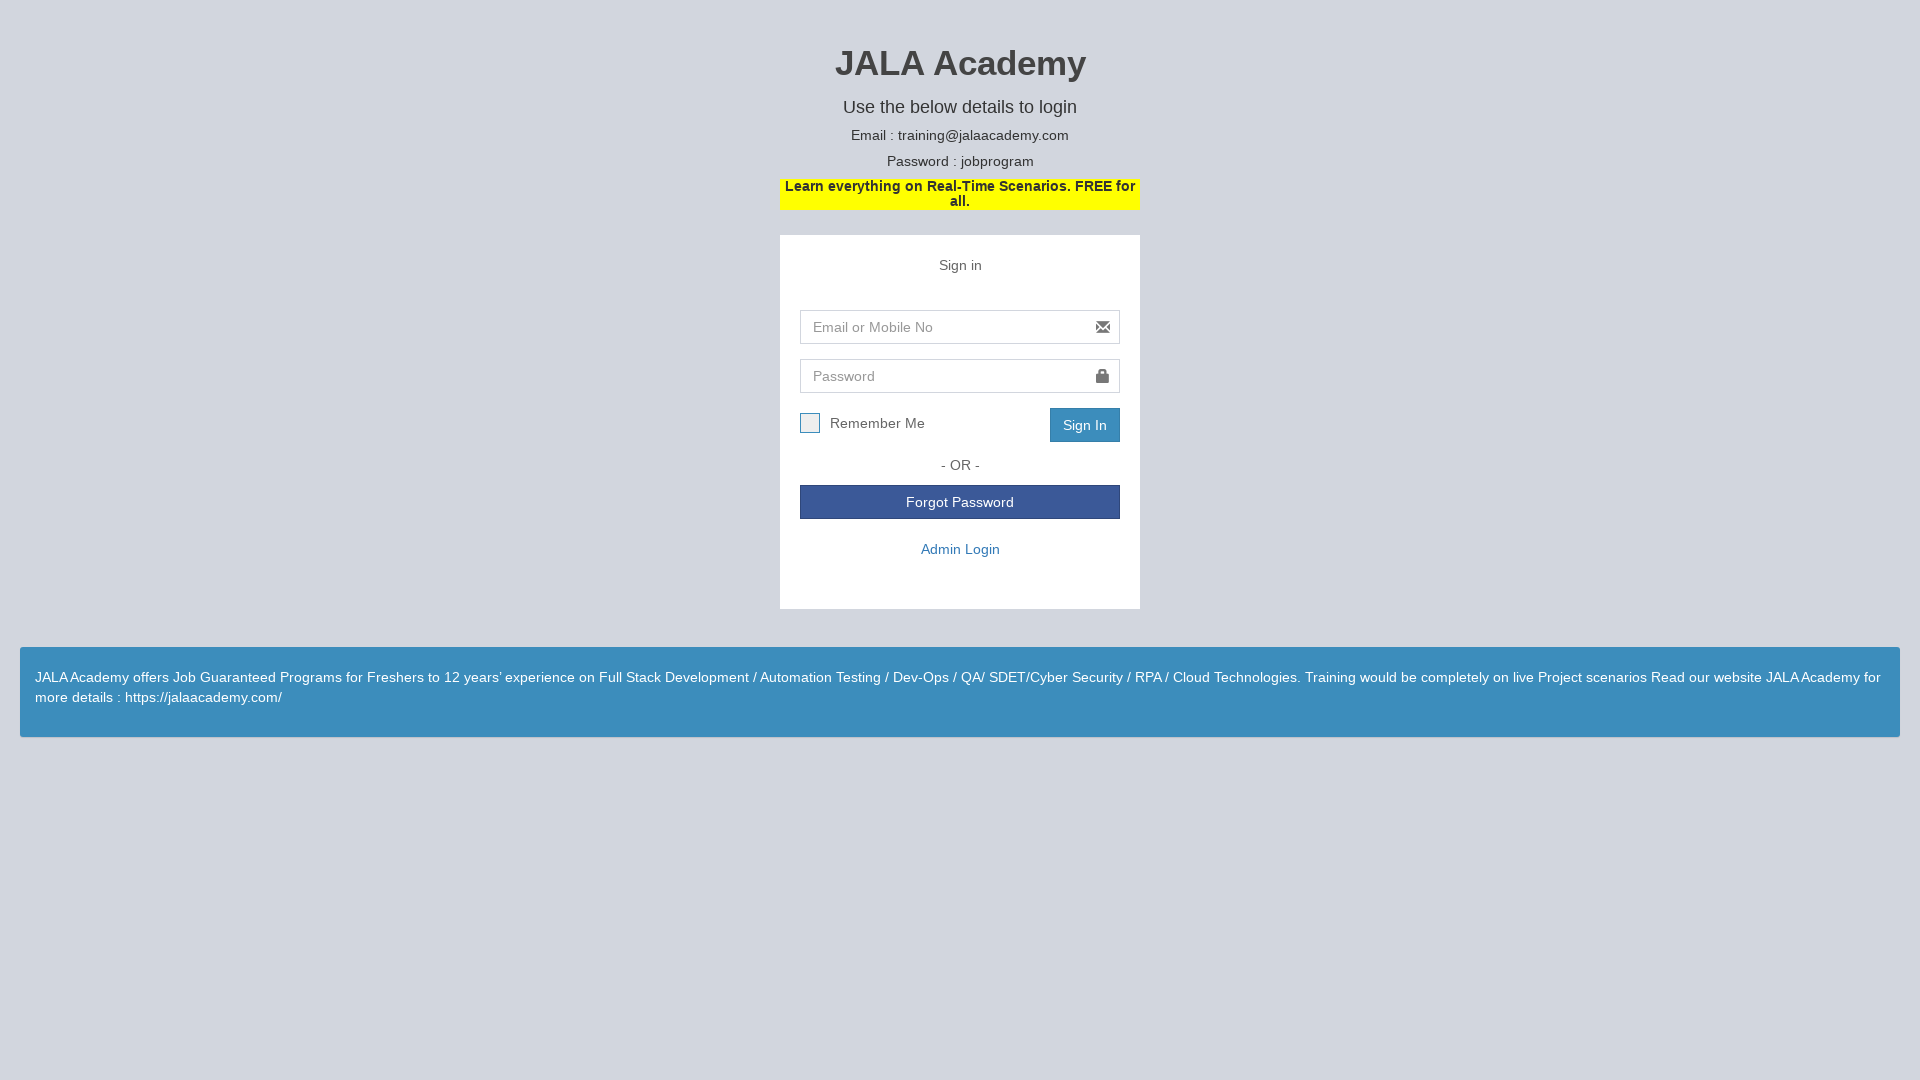

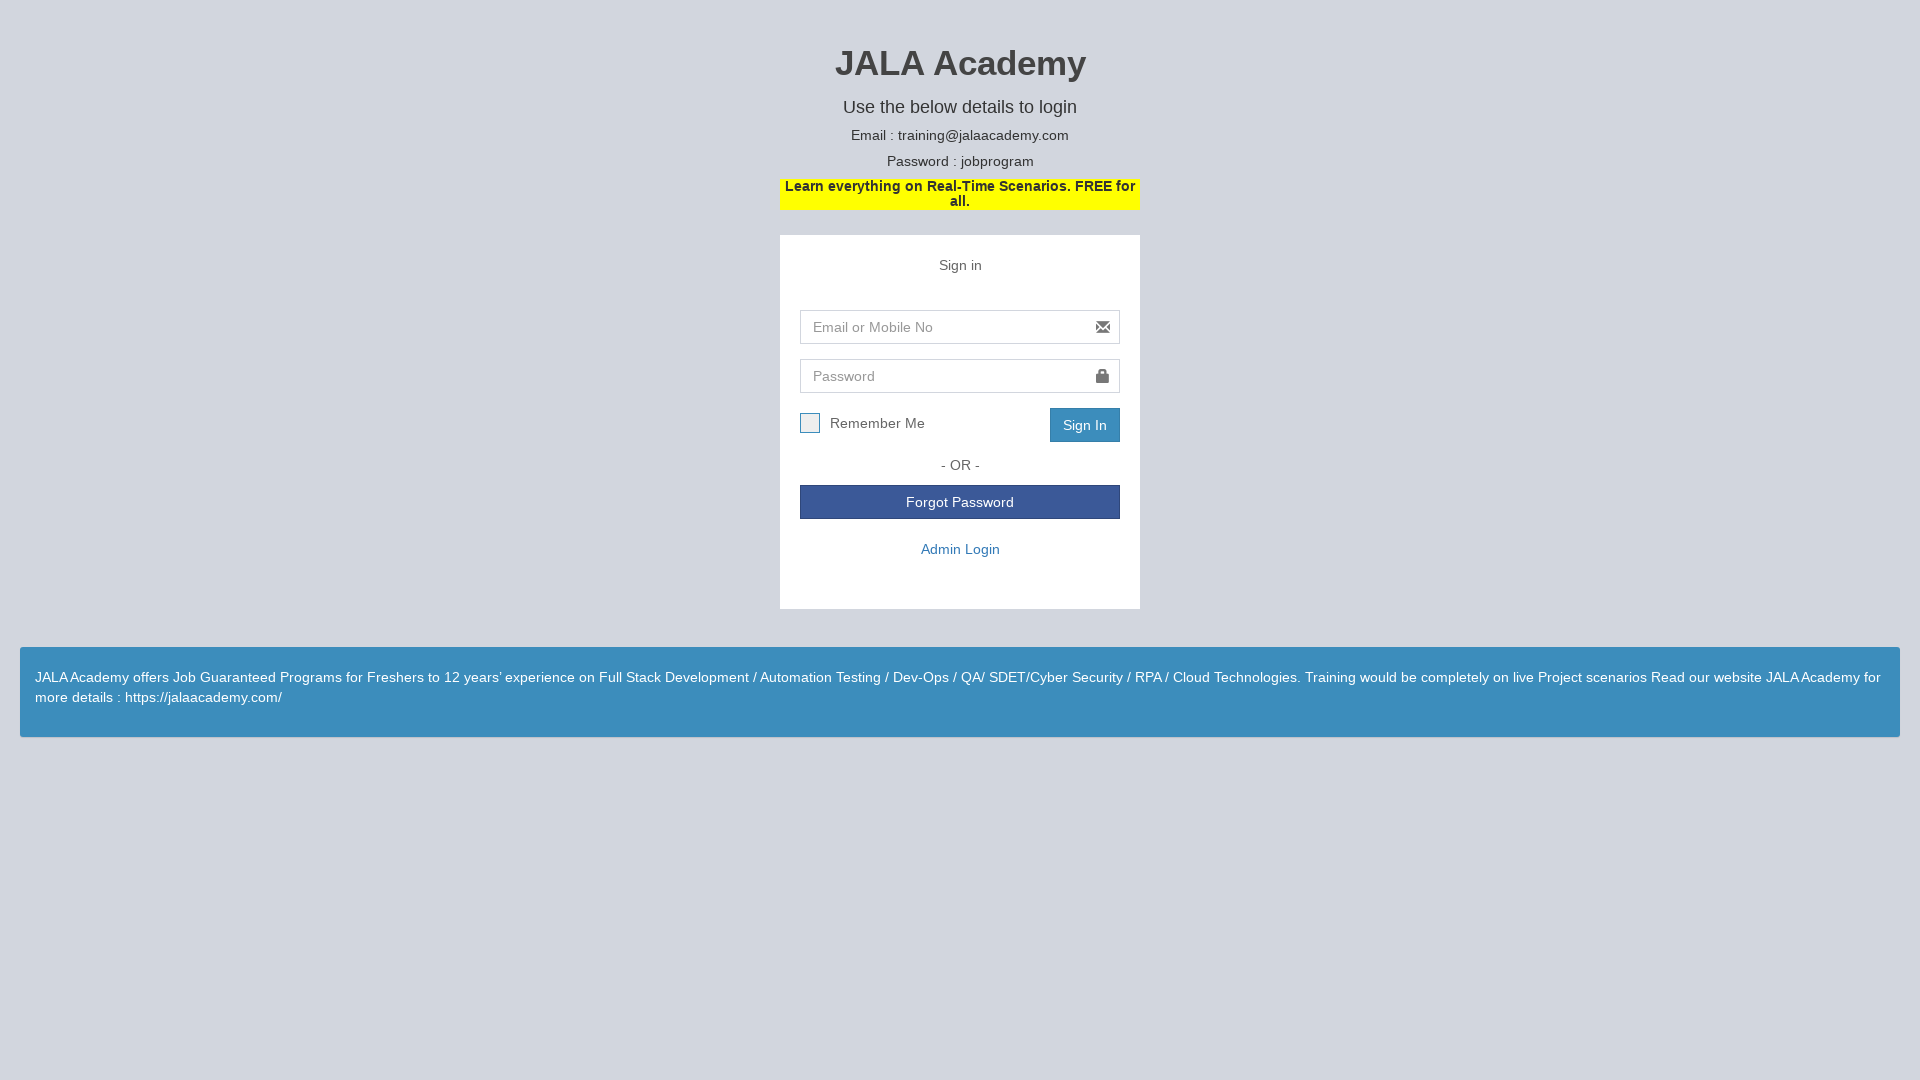